Tests reopening all completed tasks at once using the toggle-all button

Starting URL: http://todomvc4tasj.herokuapp.com/#/

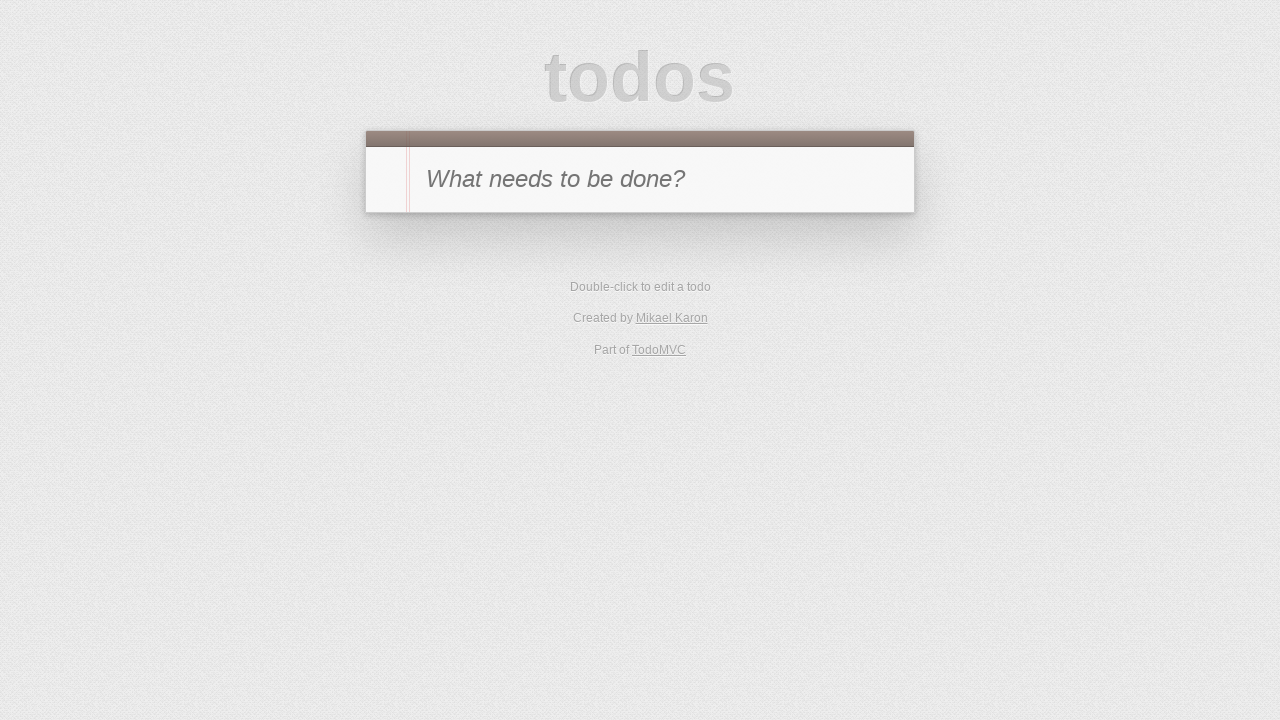

Added 4 completed tasks via localStorage and reloaded page
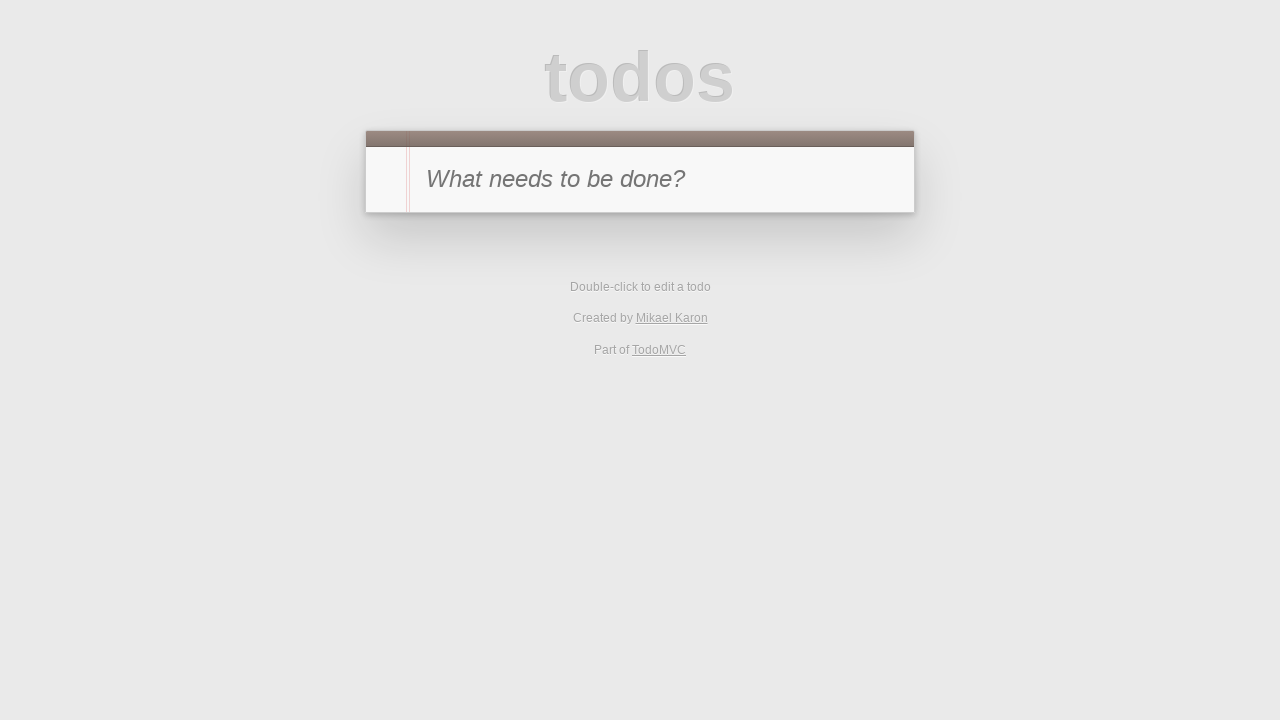

Waited for page to reach networkidle state
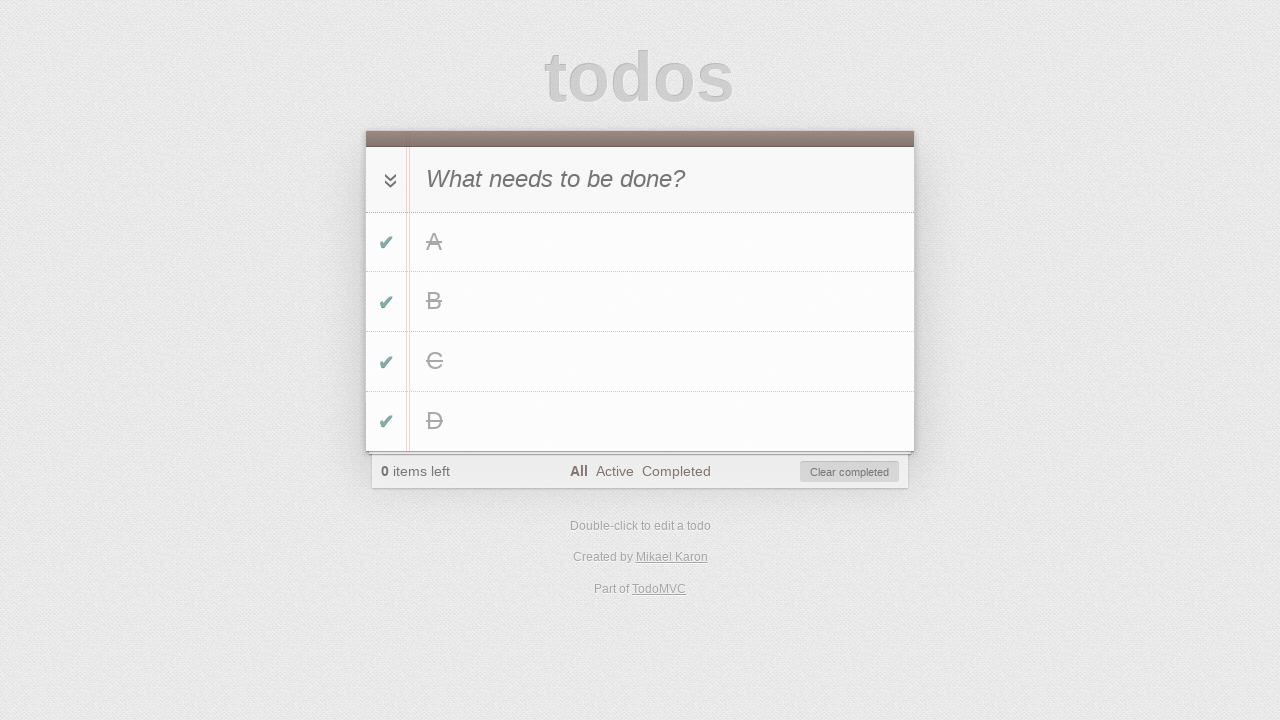

Clicked toggle-all button to reopen all completed tasks at (388, 180) on #toggle-all
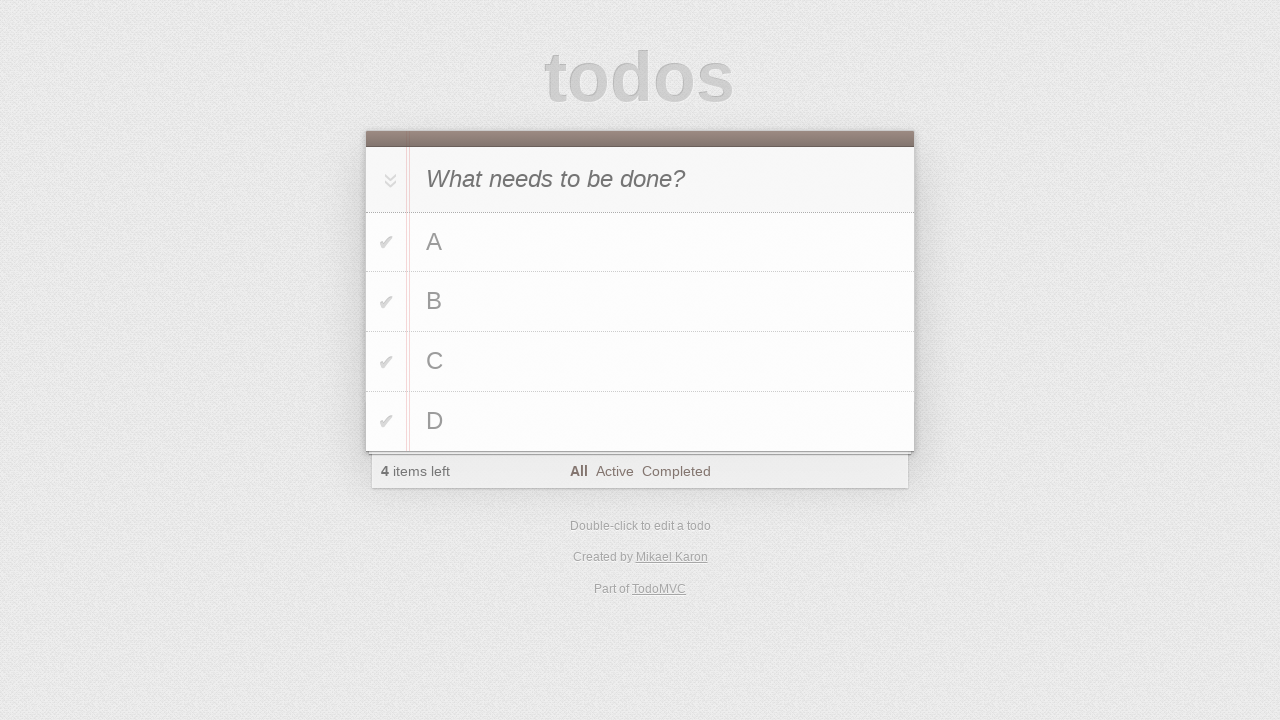

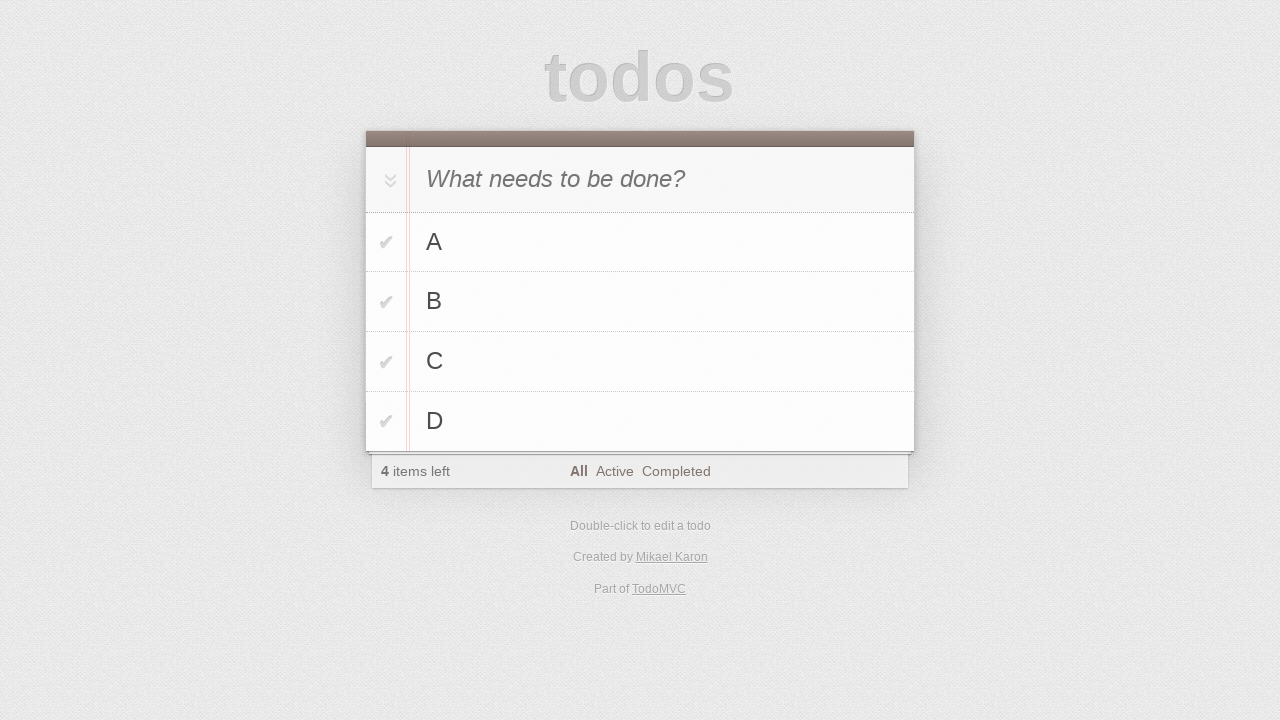